Tests drag and drop functionality on the jQuery UI droppable demo page by dragging an element and dropping it onto a target drop zone

Starting URL: https://jqueryui.com/droppable/

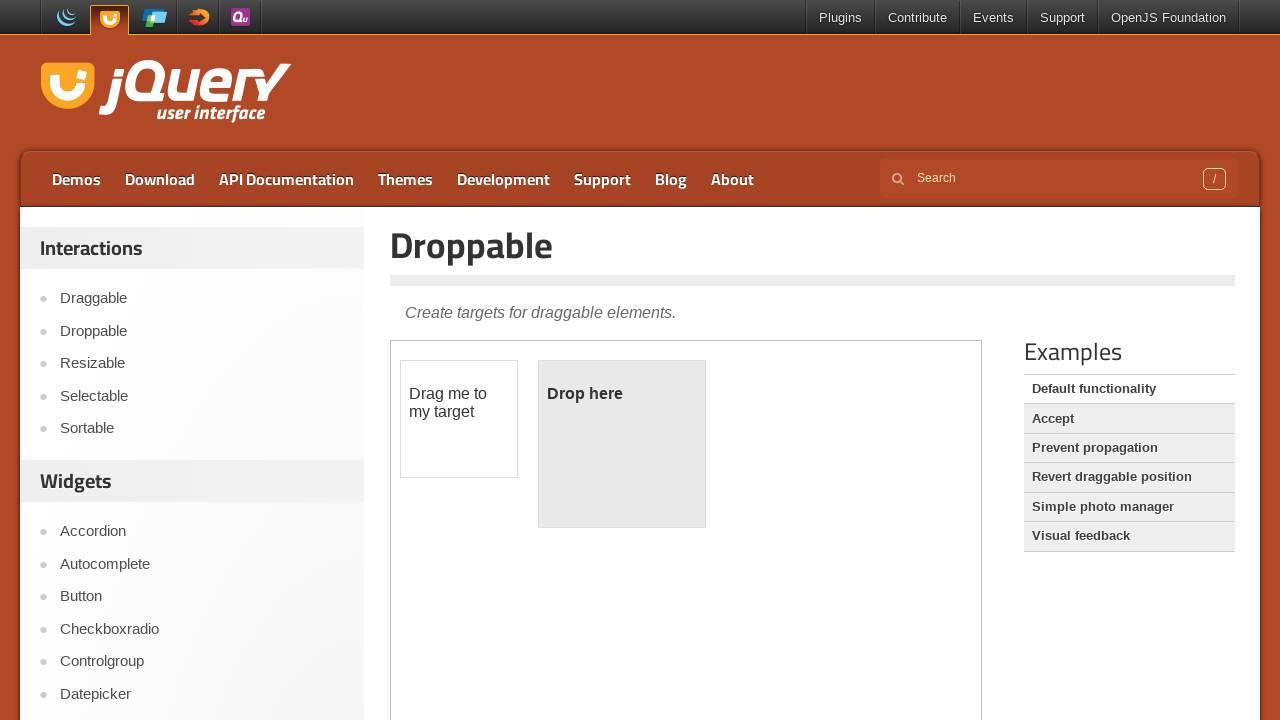

Located the iframe containing the drag and drop demo
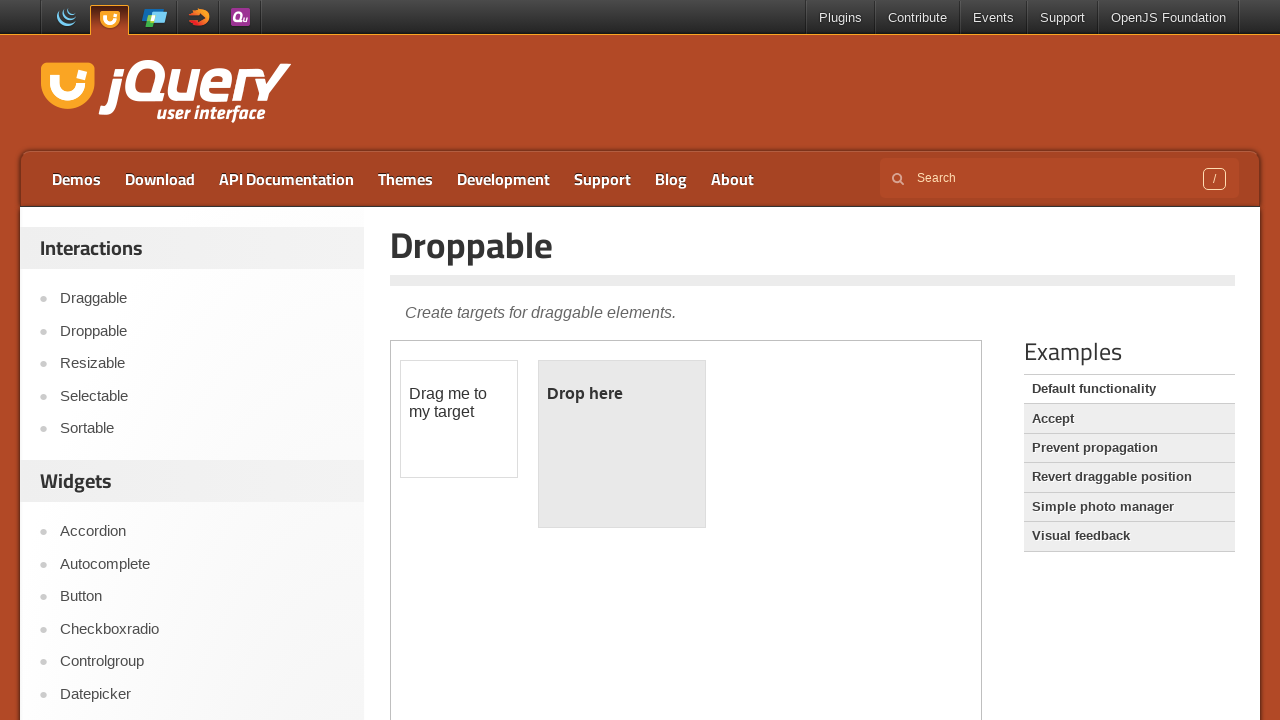

Located the draggable element
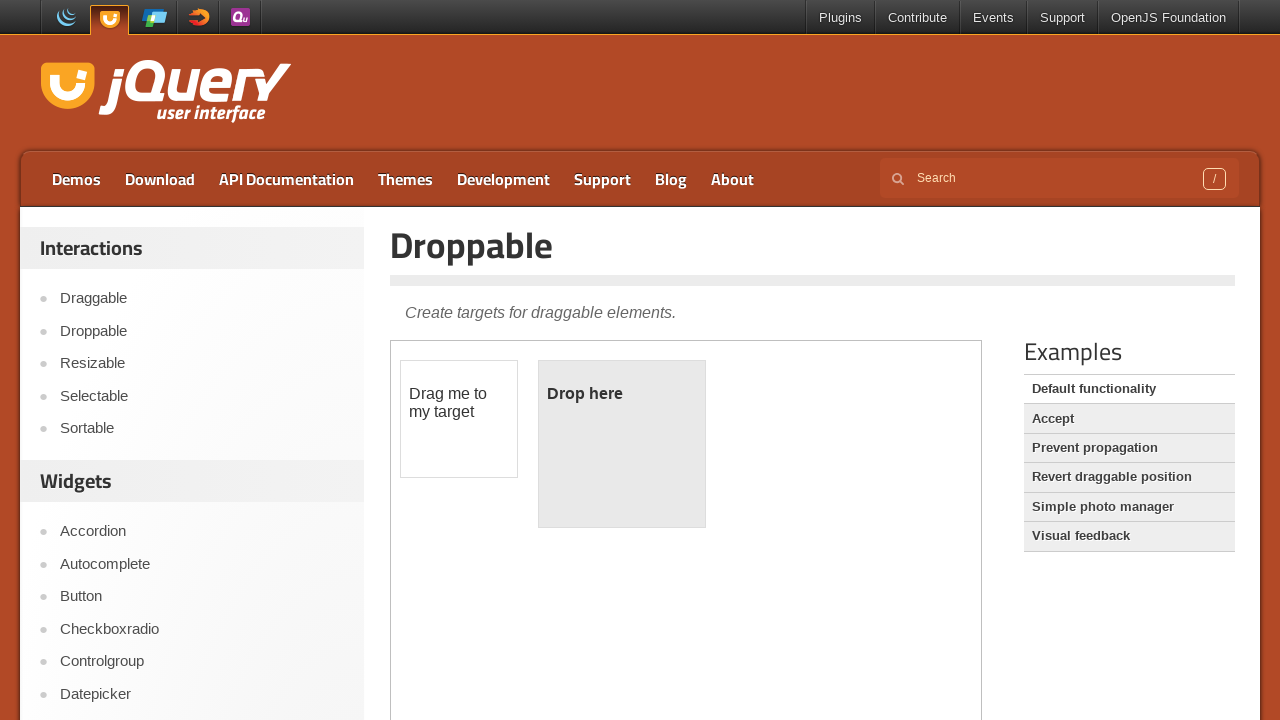

Located the droppable target element
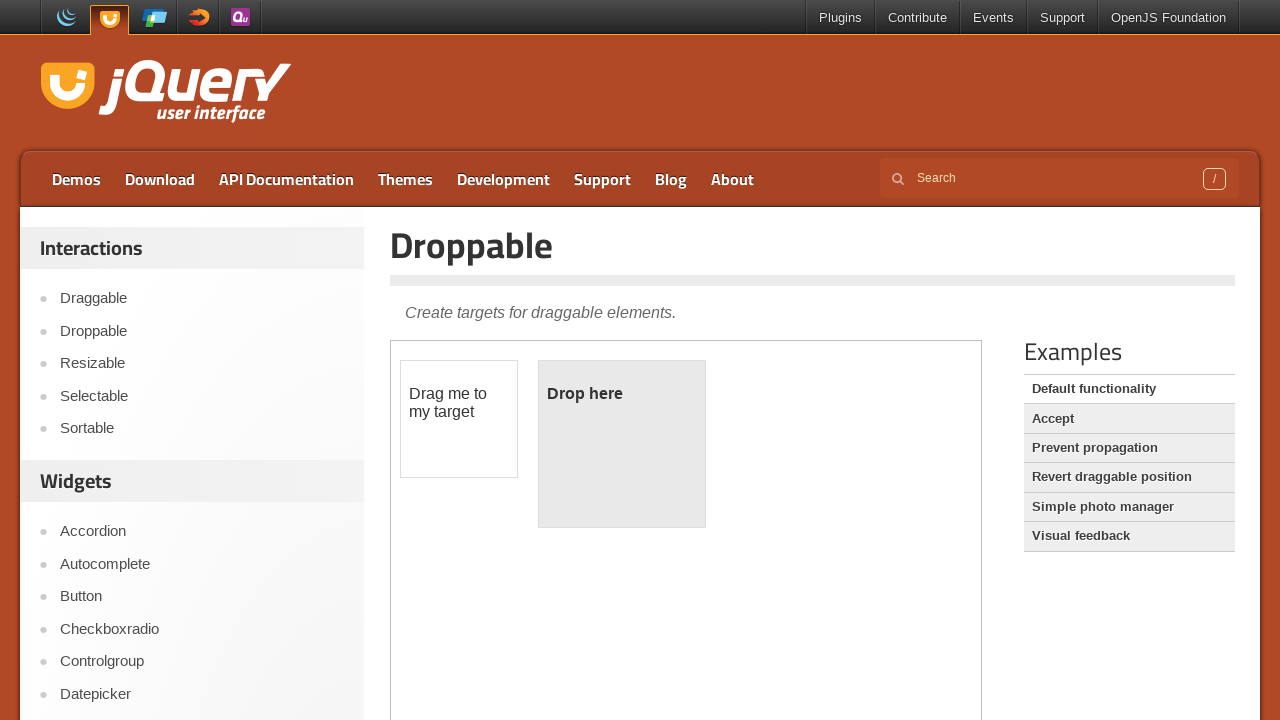

Dragged the draggable element onto the droppable target at (622, 444)
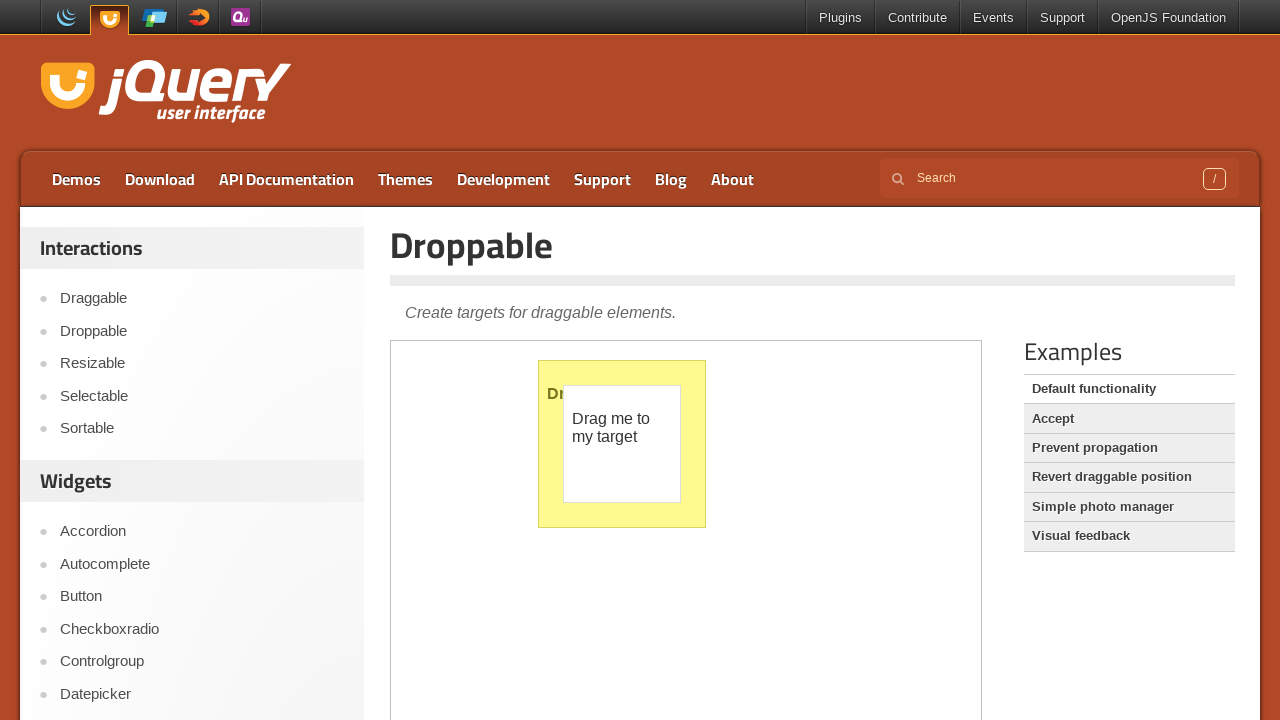

Verified the drop zone is visible and drop completed
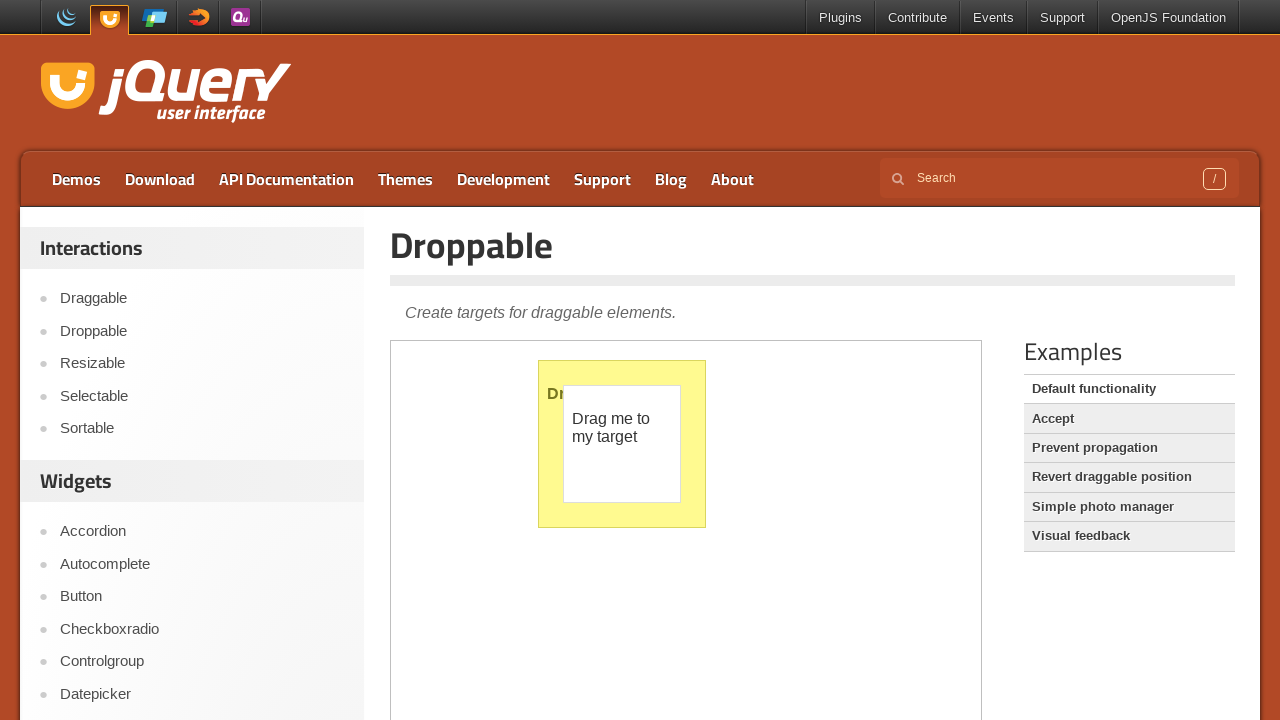

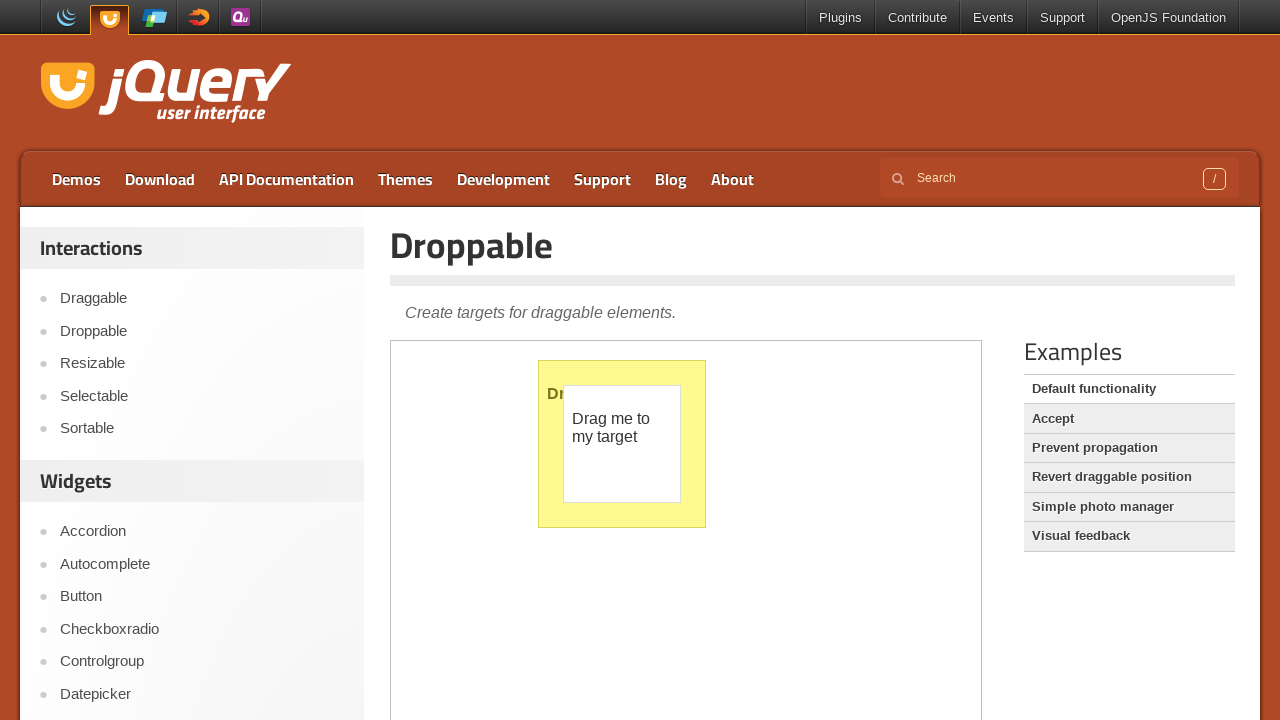